Tests that toggle-all checkbox updates state when individual items are completed or cleared

Starting URL: https://demo.playwright.dev/todomvc

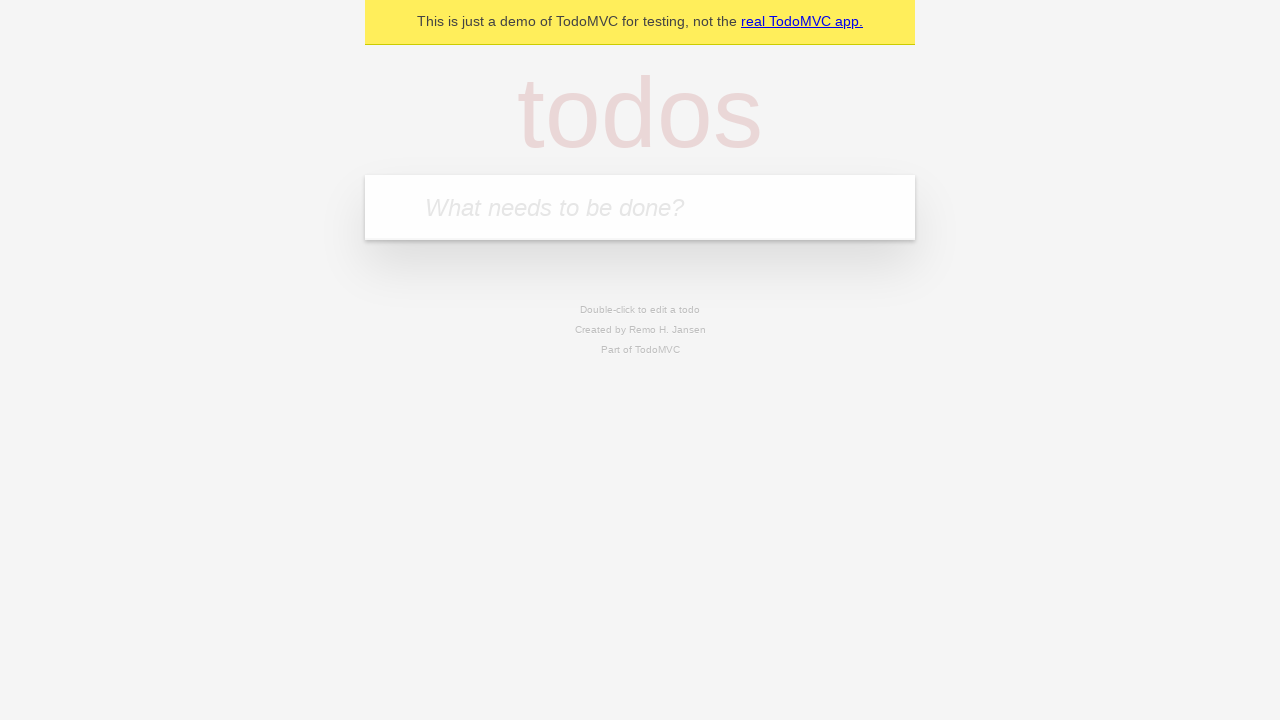

Filled new todo field with 'buy some cheese' on .new-todo
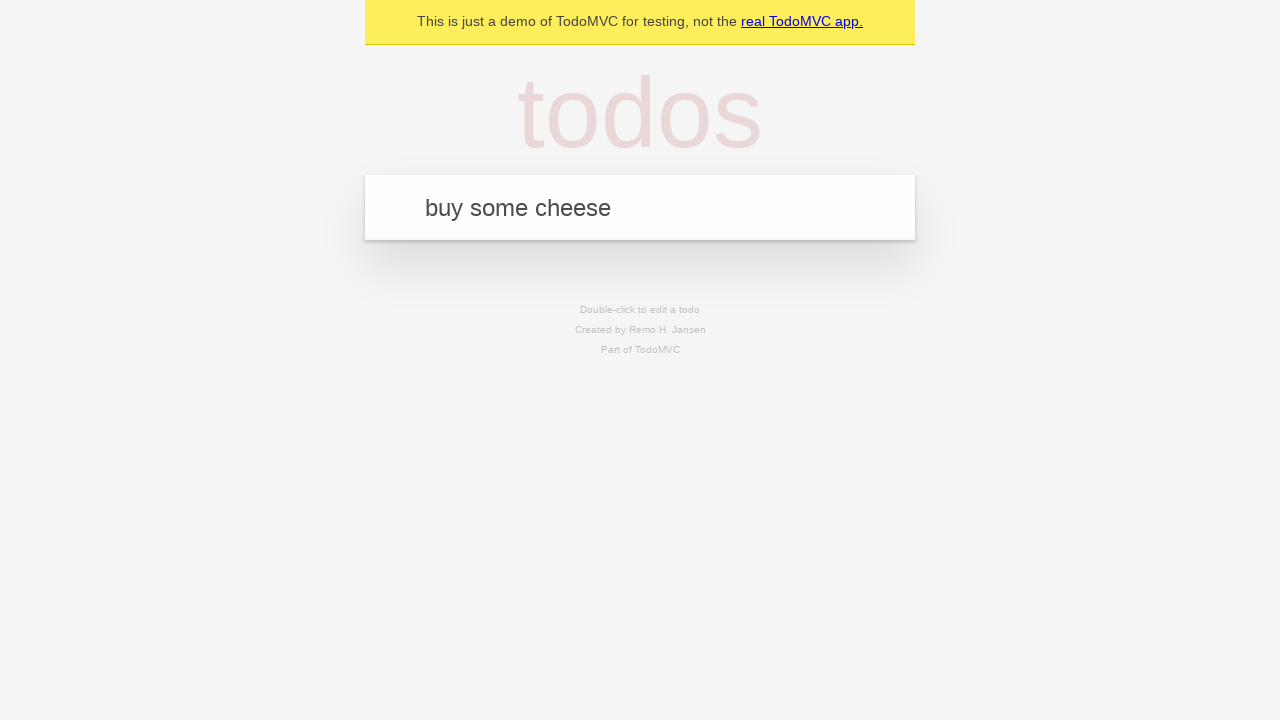

Pressed Enter to create first todo on .new-todo
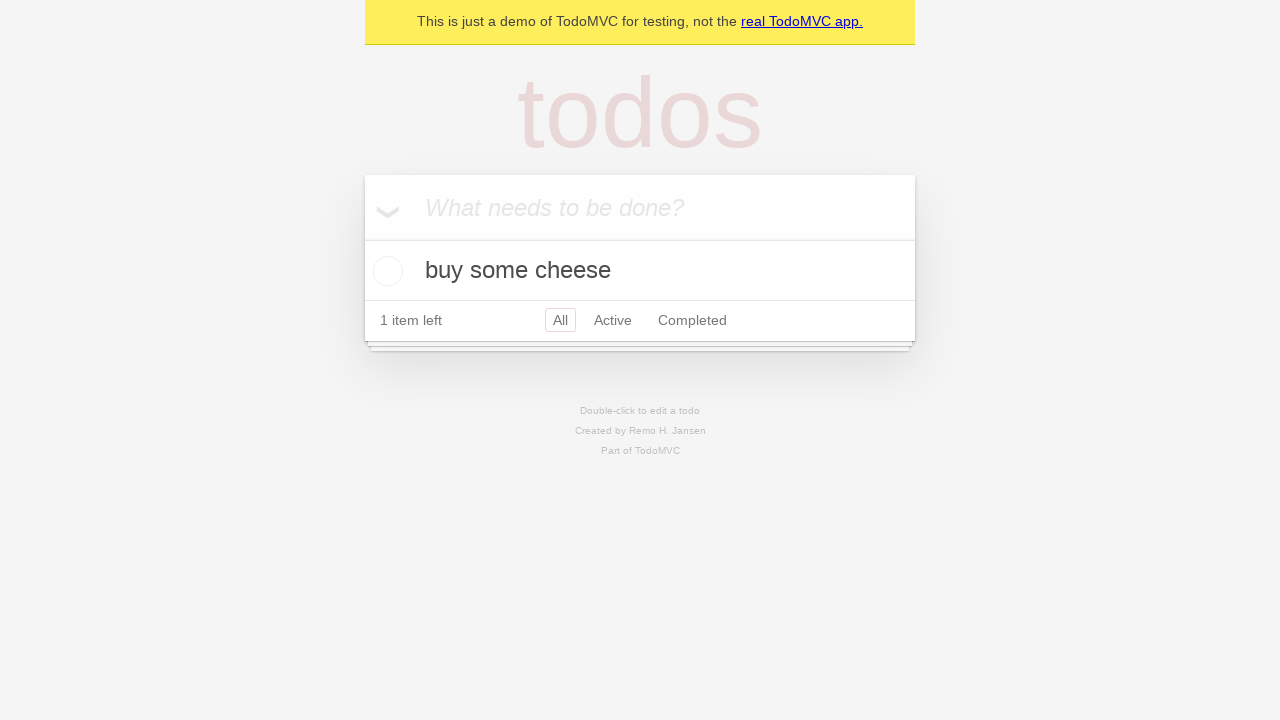

Filled new todo field with 'feed the cat' on .new-todo
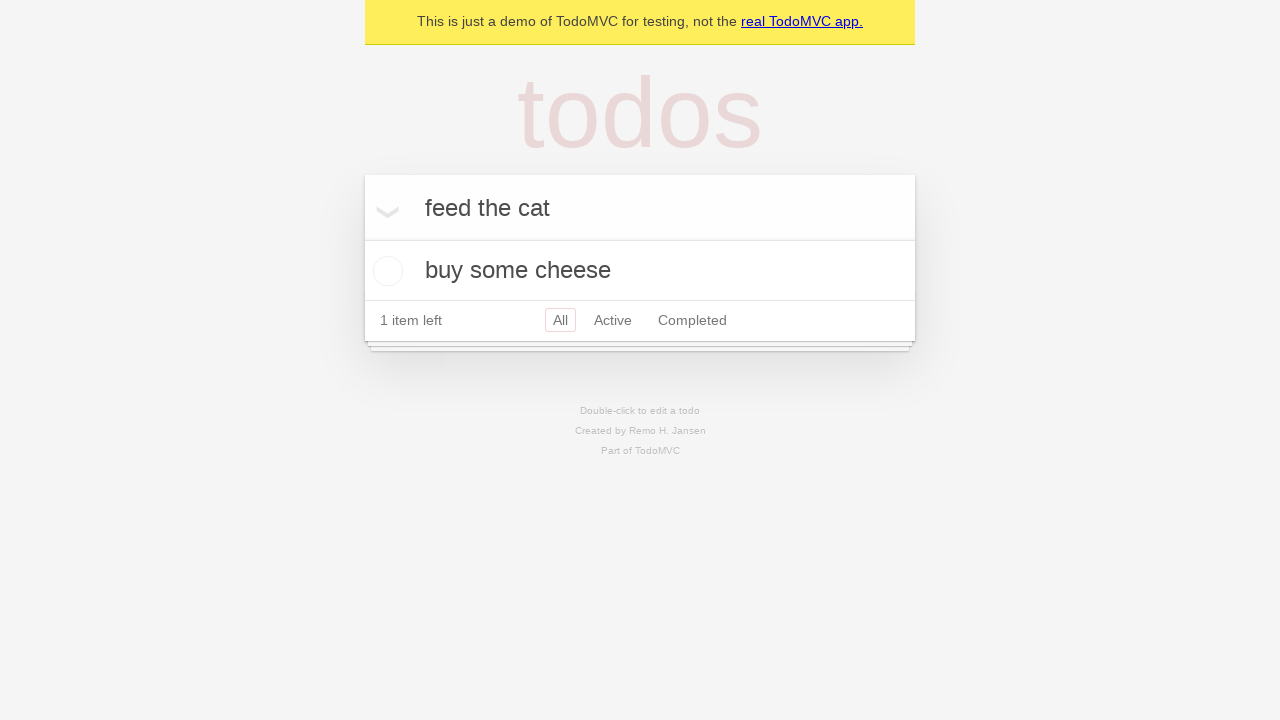

Pressed Enter to create second todo on .new-todo
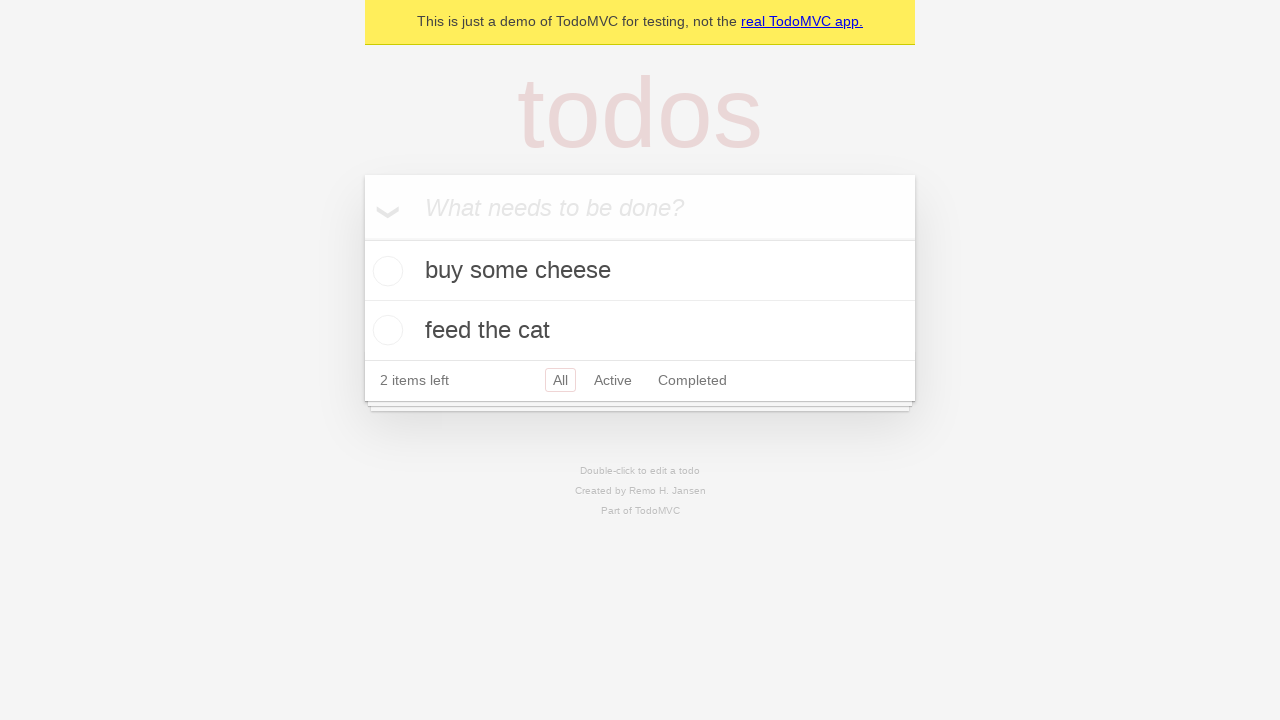

Filled new todo field with 'book a doctors appointment' on .new-todo
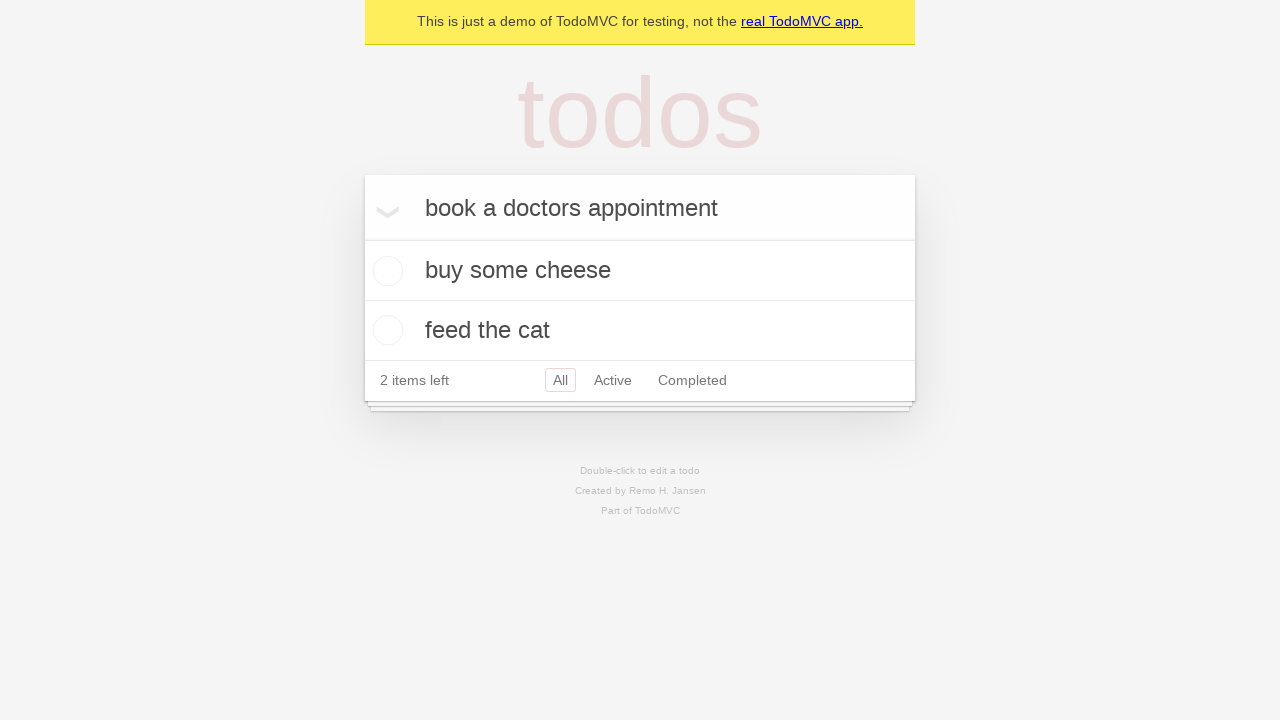

Pressed Enter to create third todo on .new-todo
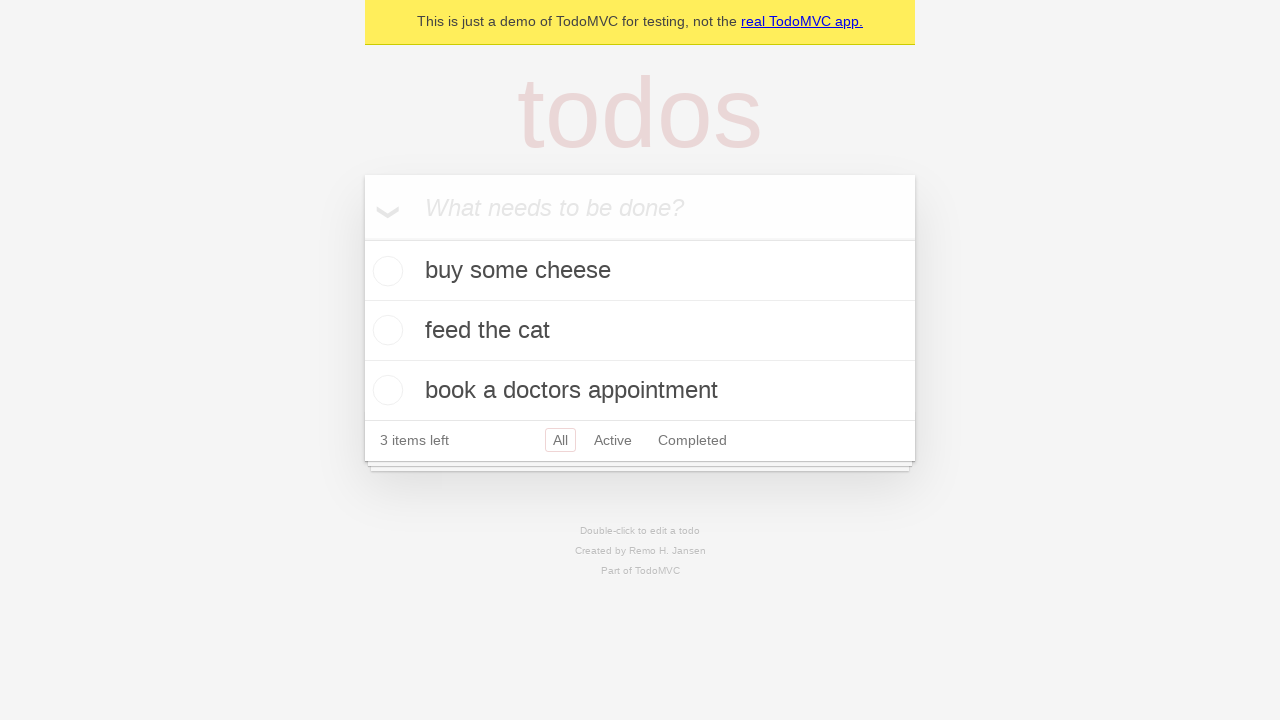

Checked toggle-all checkbox to mark all todos as complete at (362, 238) on .toggle-all
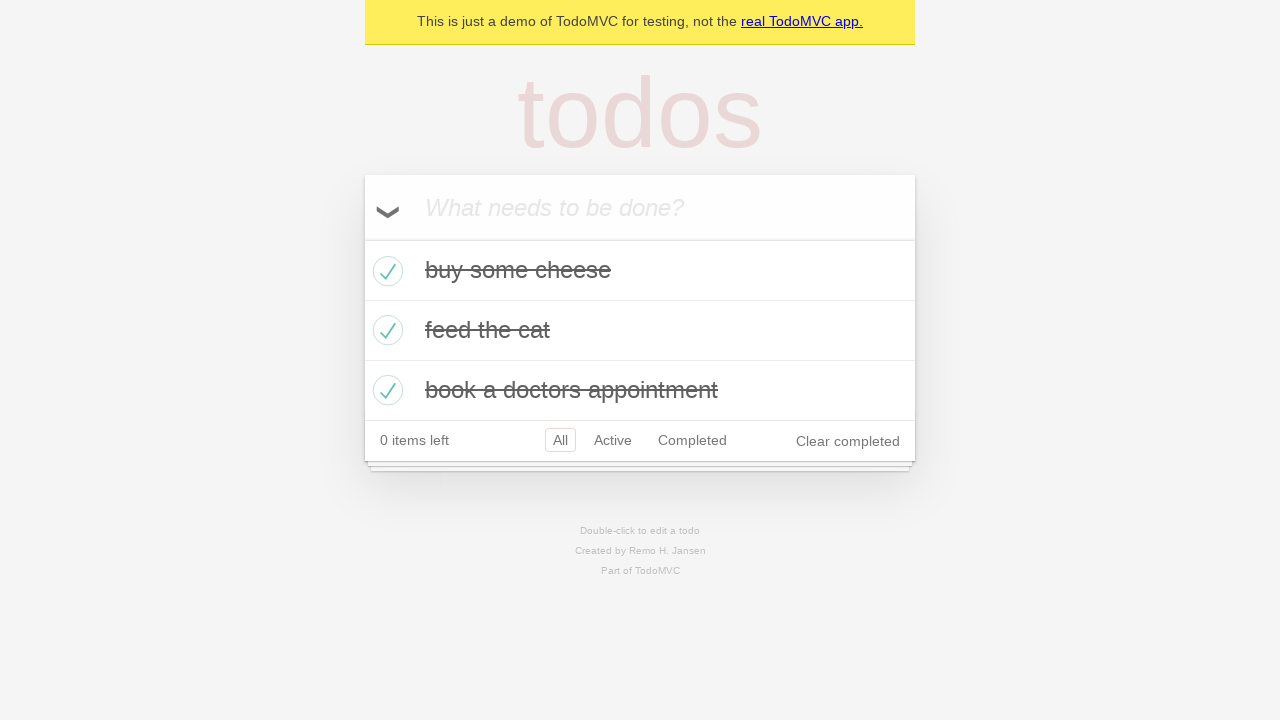

Unchecked first todo item, toggle-all should now be unchecked at (385, 271) on .todo-list li >> nth=0 >> .toggle
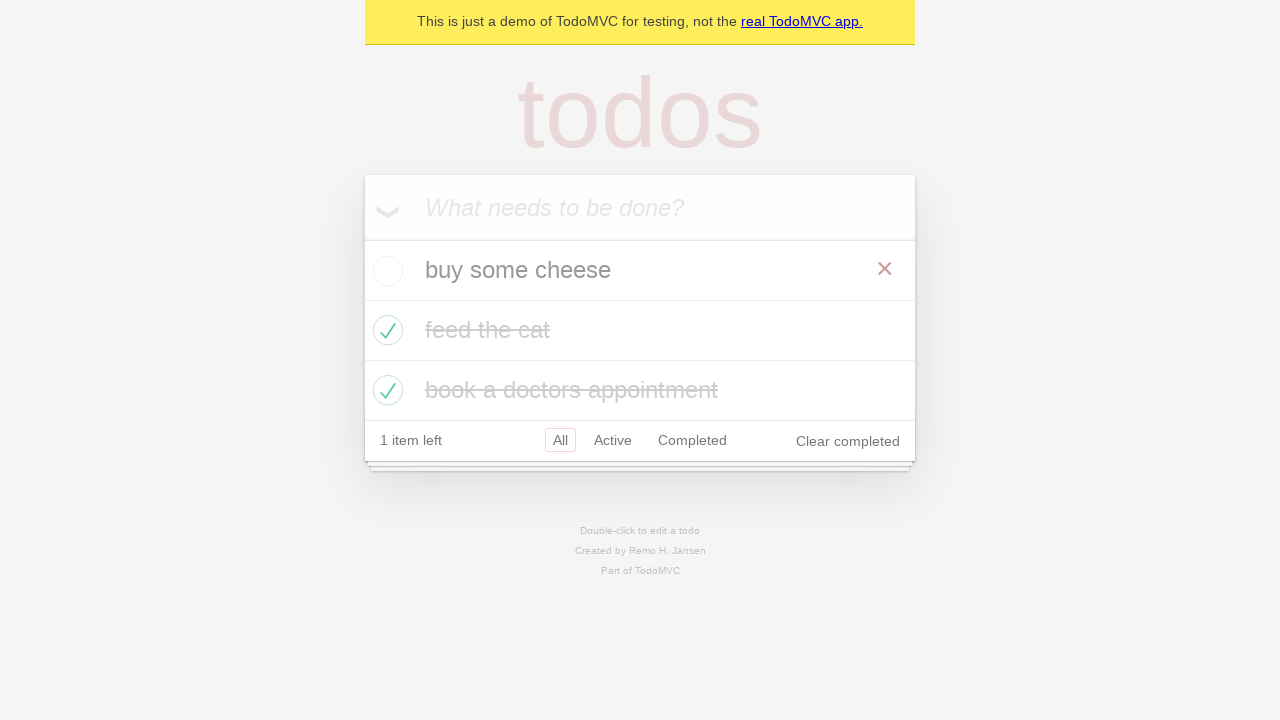

Checked first todo item again, toggle-all should be checked again at (385, 271) on .todo-list li >> nth=0 >> .toggle
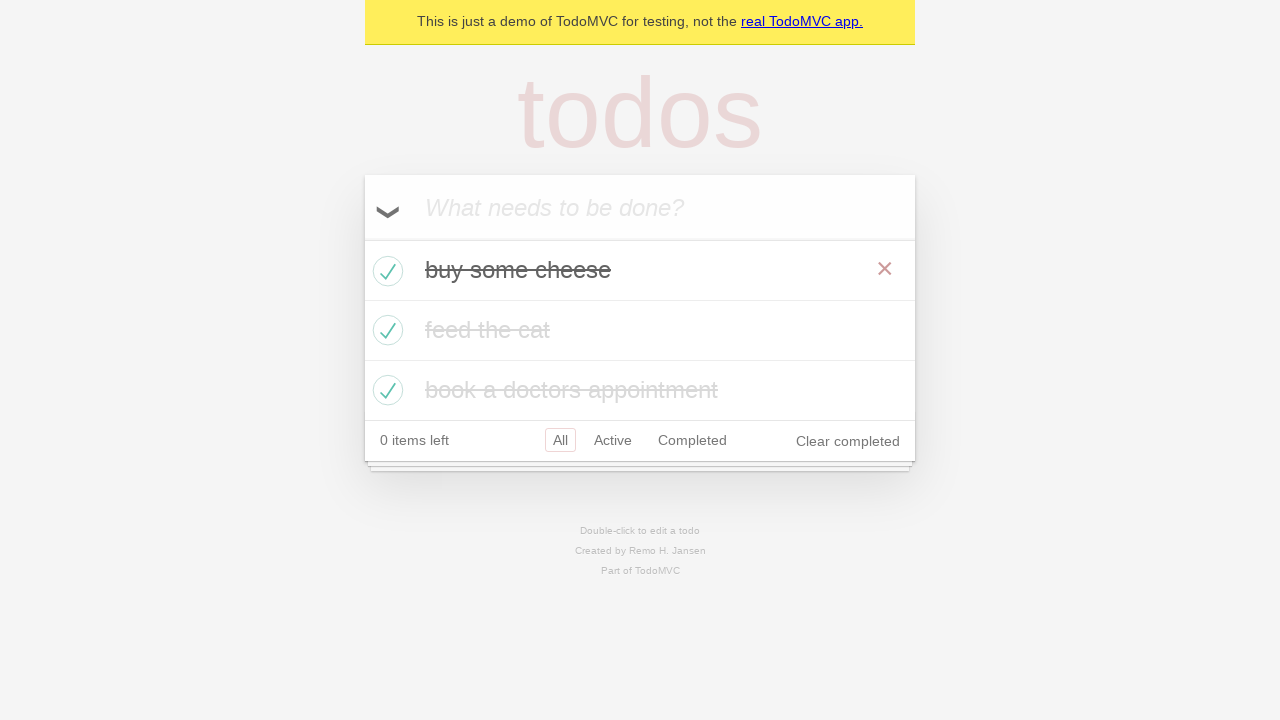

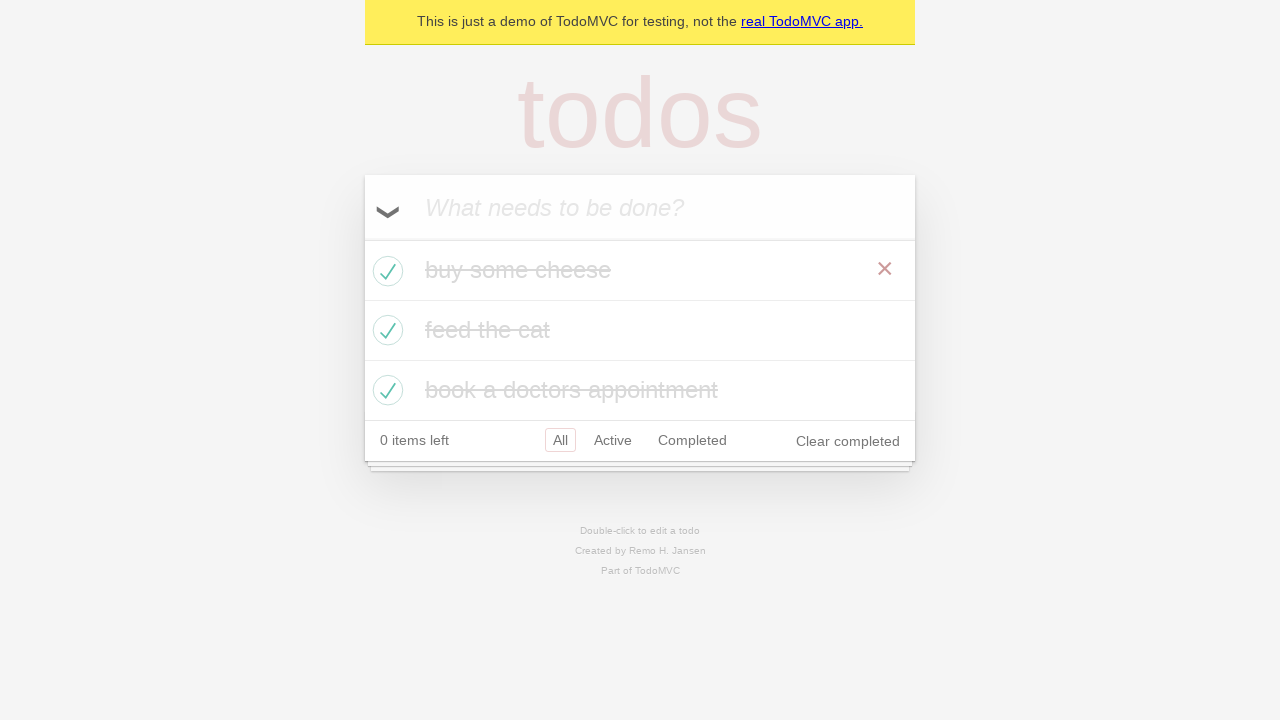